Tests that the DEMOQA homepage is responsive by resizing the viewport to desktop, tablet, and mobile sizes

Starting URL: https://demoqa.com/

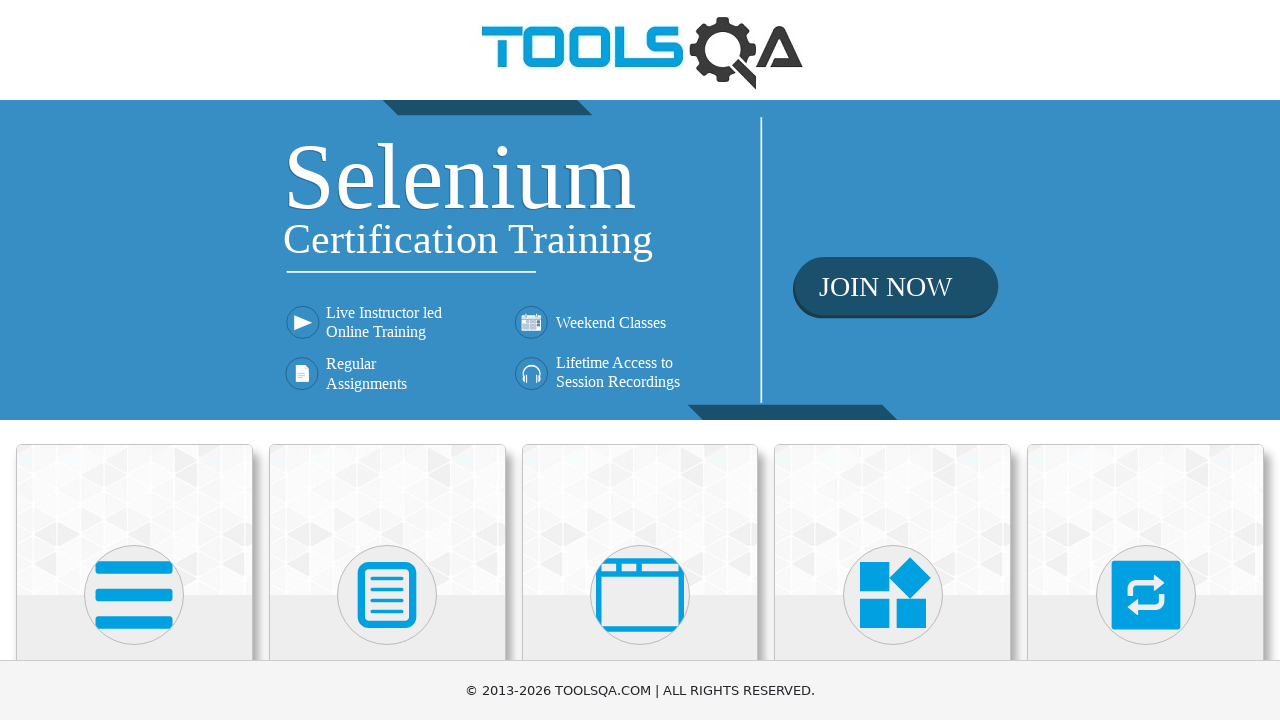

Waited for DEMOQA homepage to load (domcontentloaded)
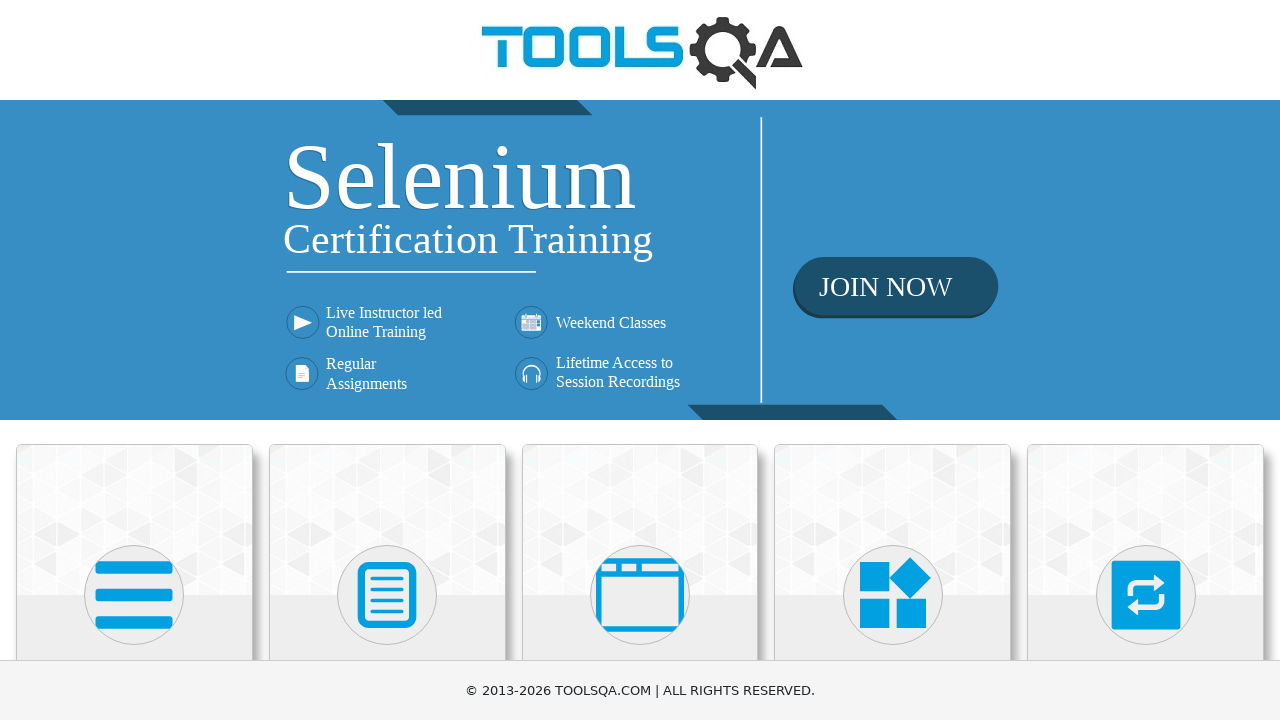

Resized viewport to 1920x1080
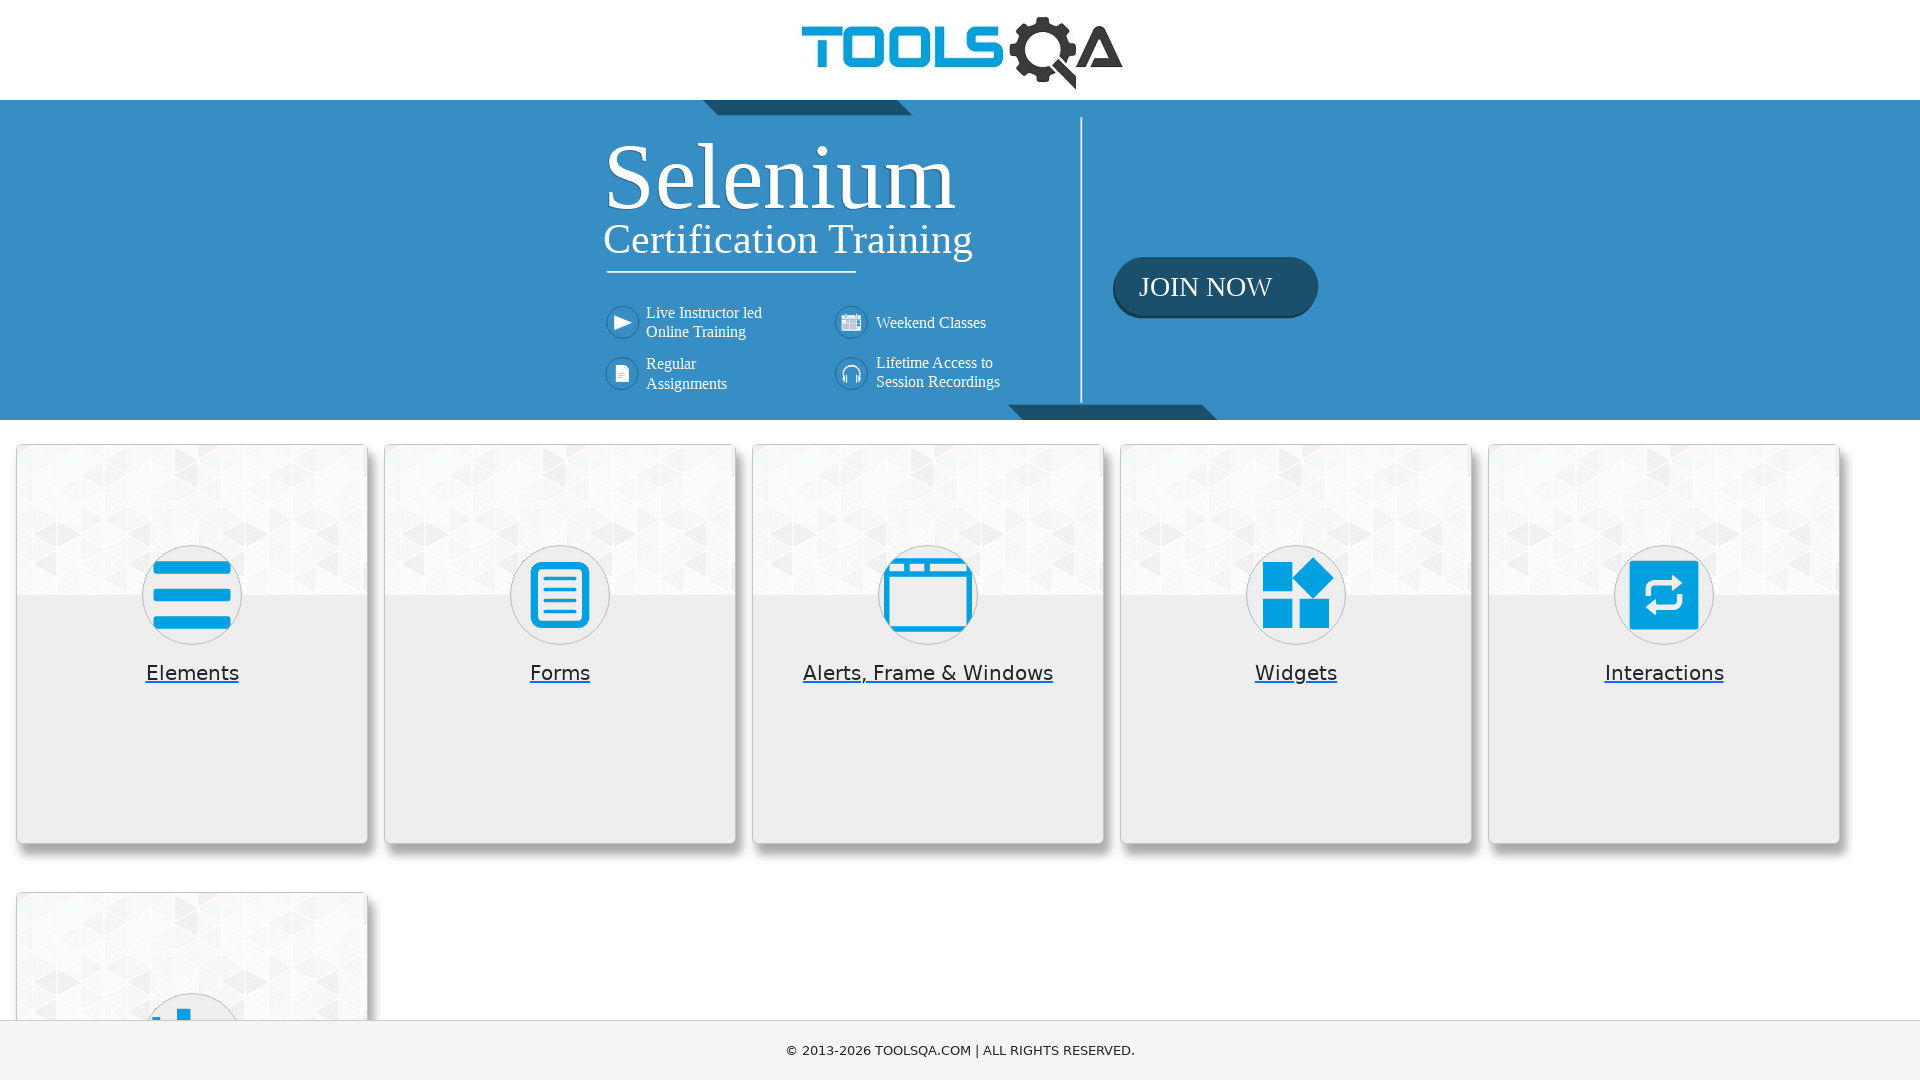

Verified page is responsive at 1920x1080 - body element is visible
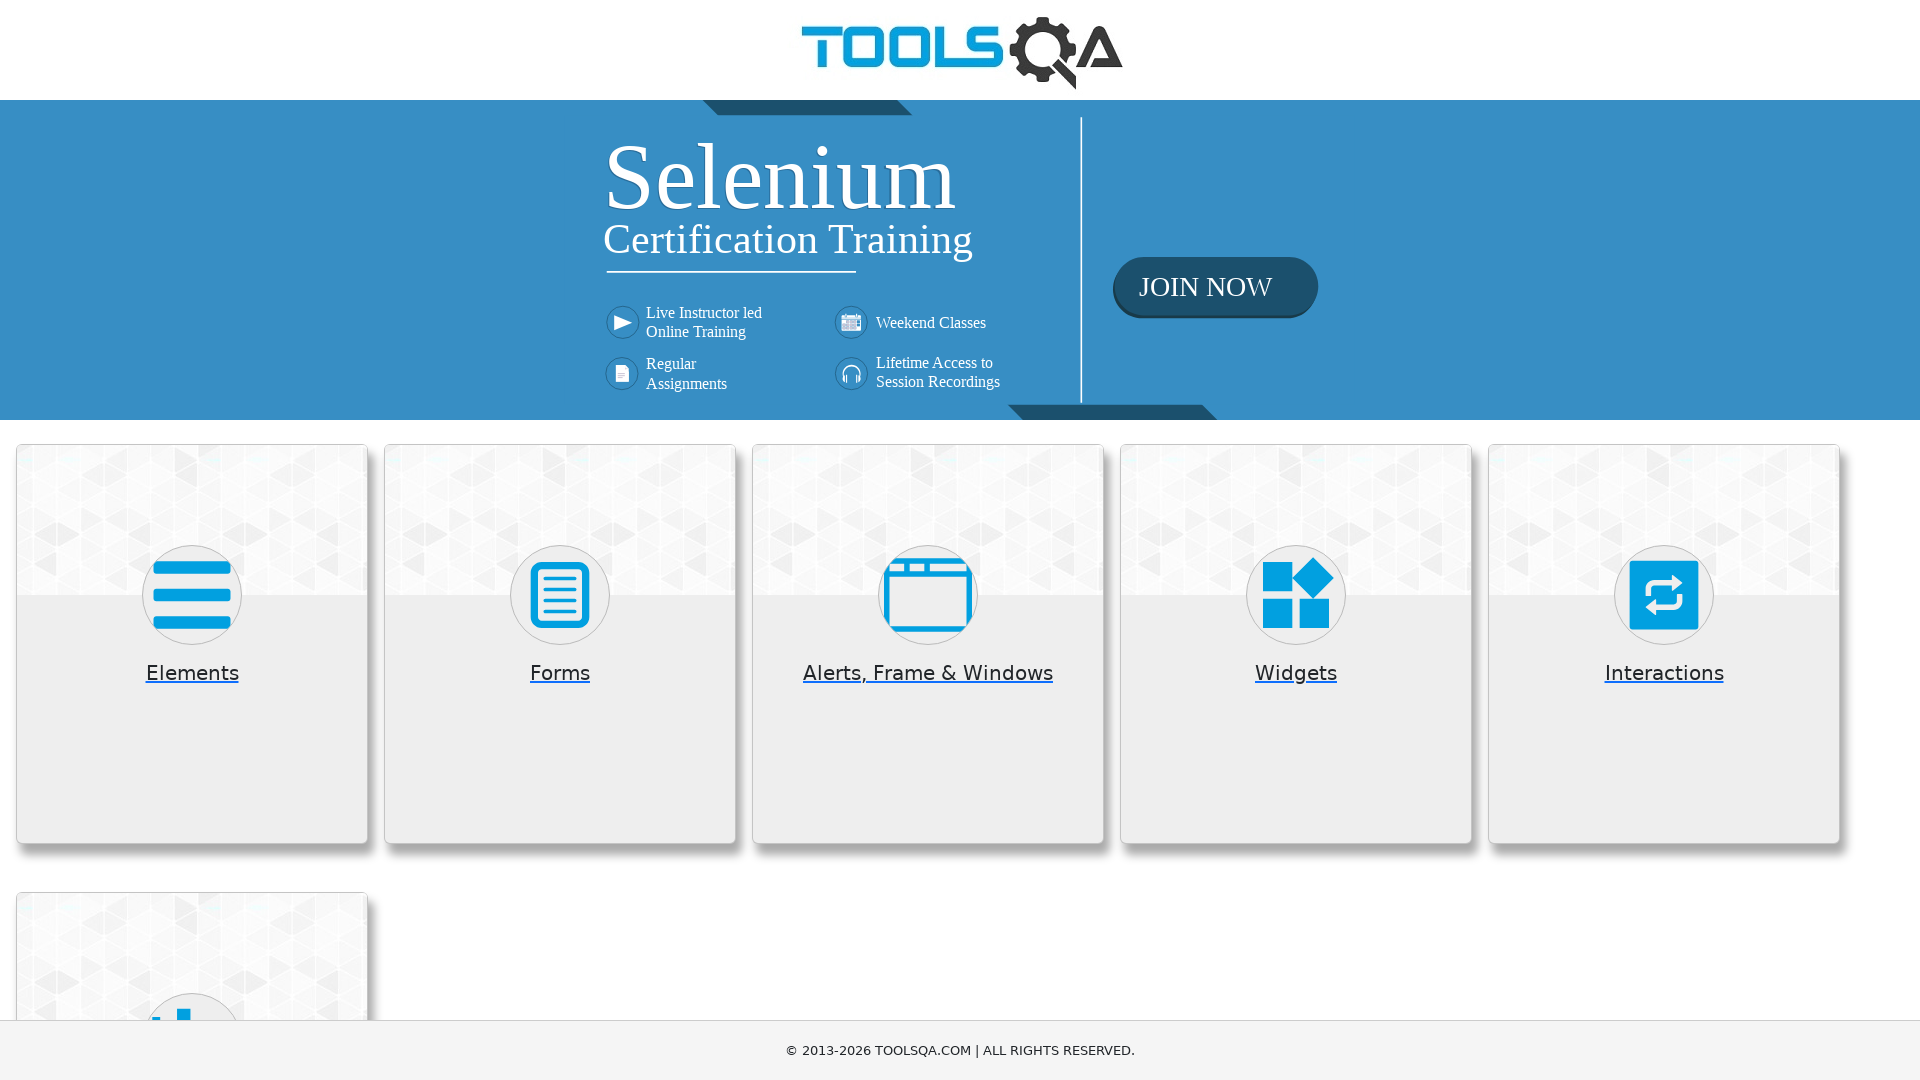

Resized viewport to 768x1024
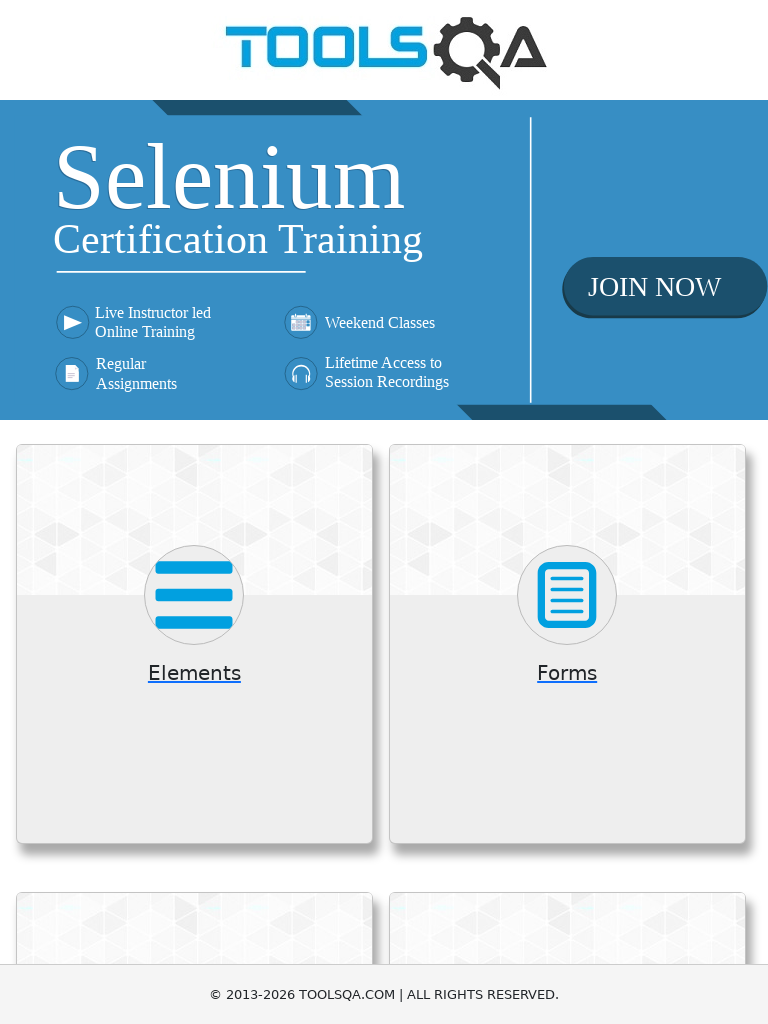

Verified page is responsive at 768x1024 - body element is visible
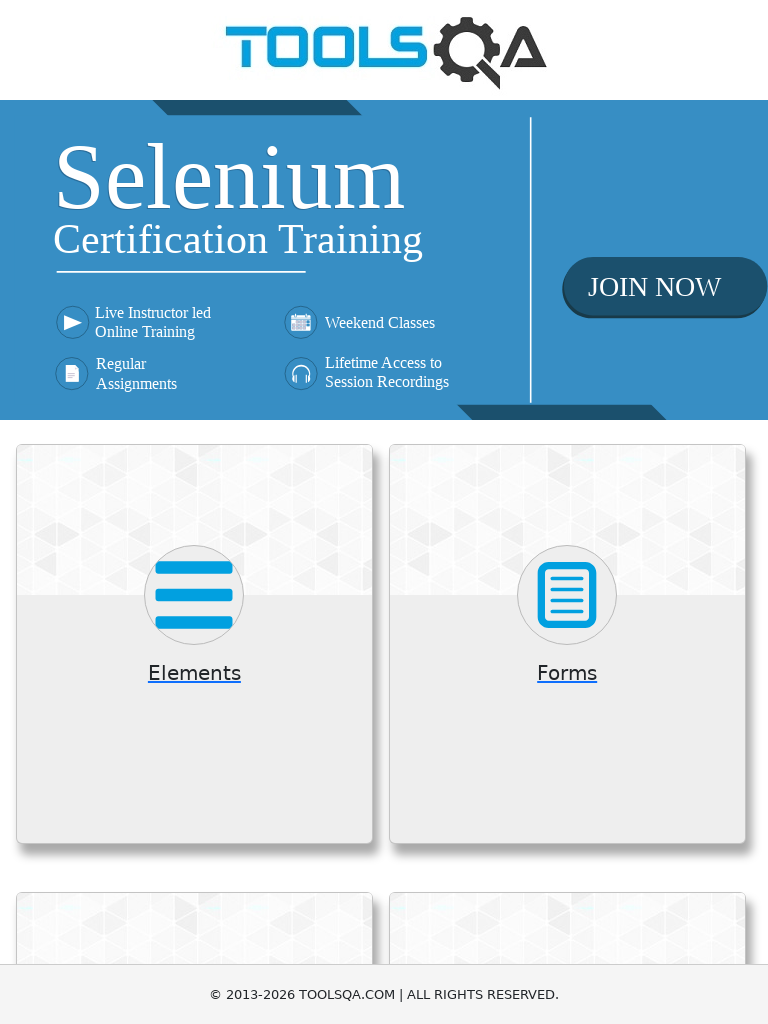

Resized viewport to 375x667
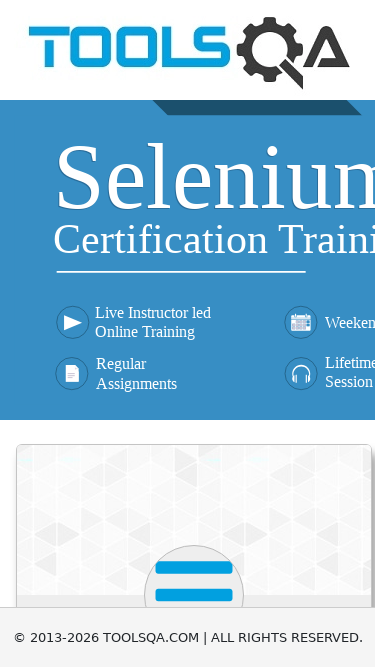

Verified page is responsive at 375x667 - body element is visible
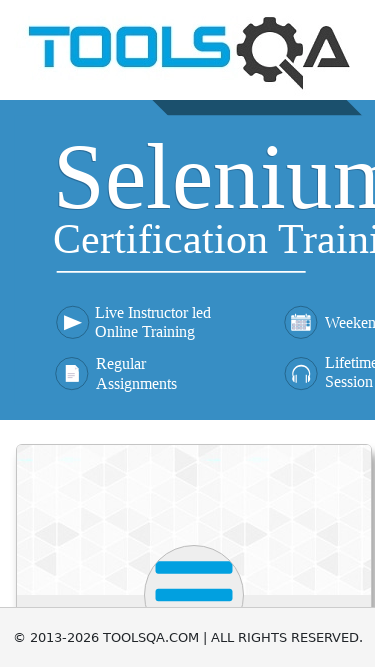

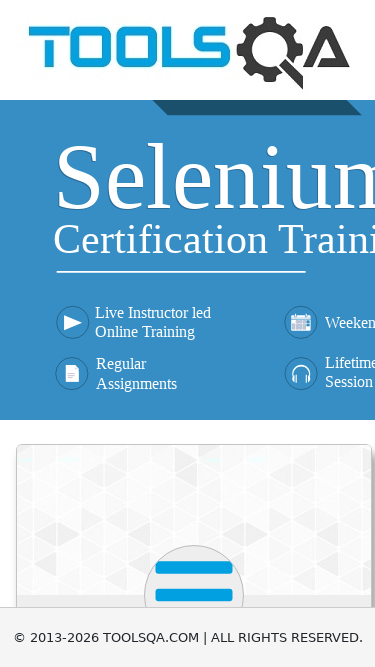